Tests the load more results functionality on the find a park page by clicking the button twice to load additional park cards.

Starting URL: https://bcparks.ca/

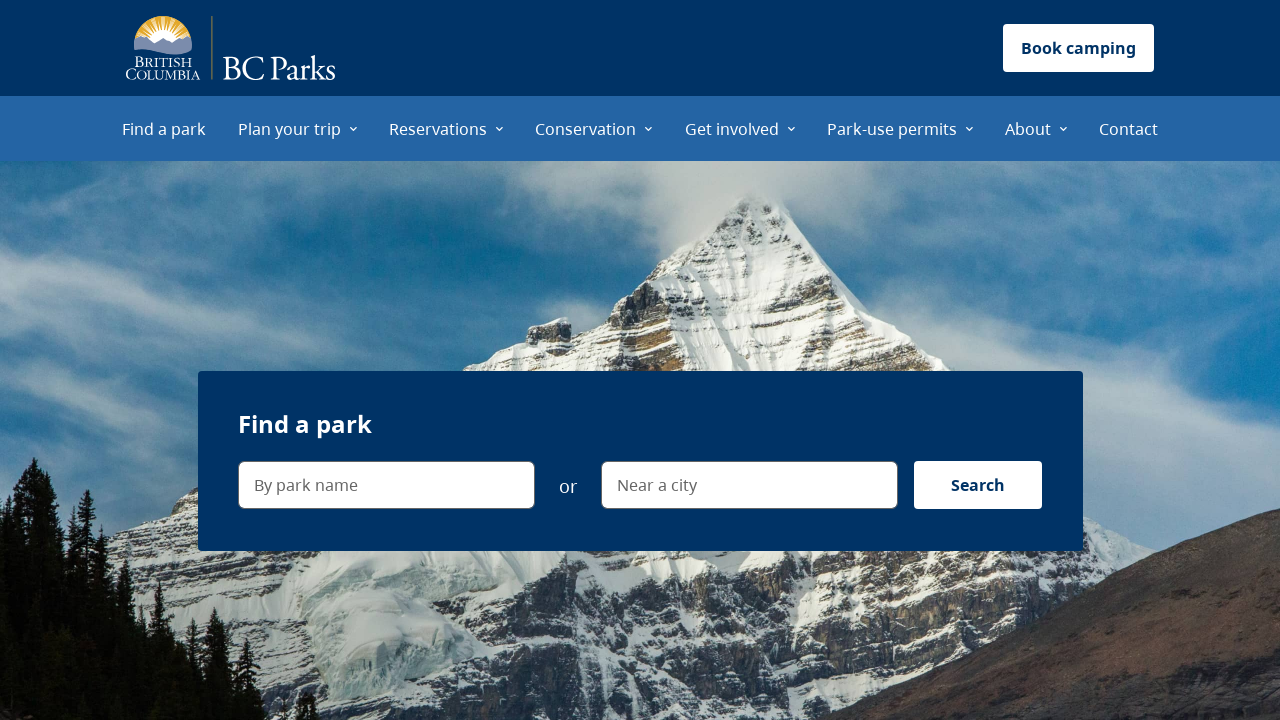

Clicked 'Find a park' menu item at (164, 128) on internal:role=menuitem[name="Find a park"i]
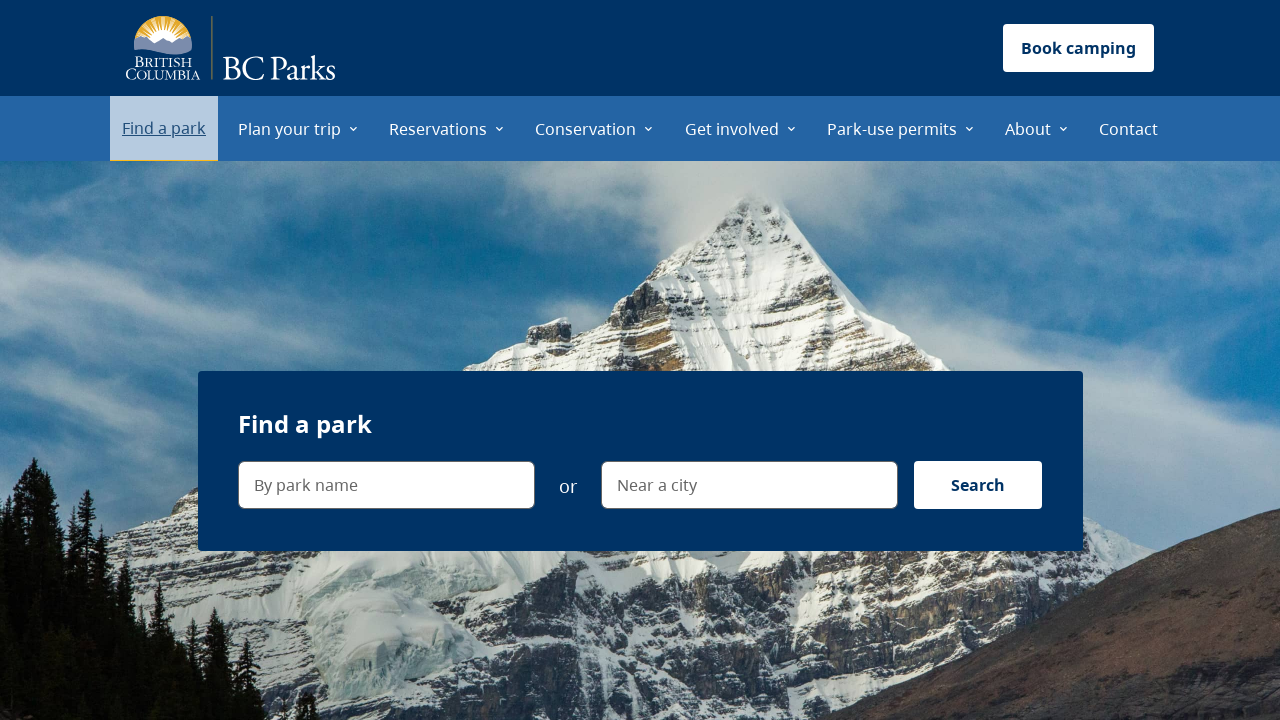

Waited for page to fully load (networkidle)
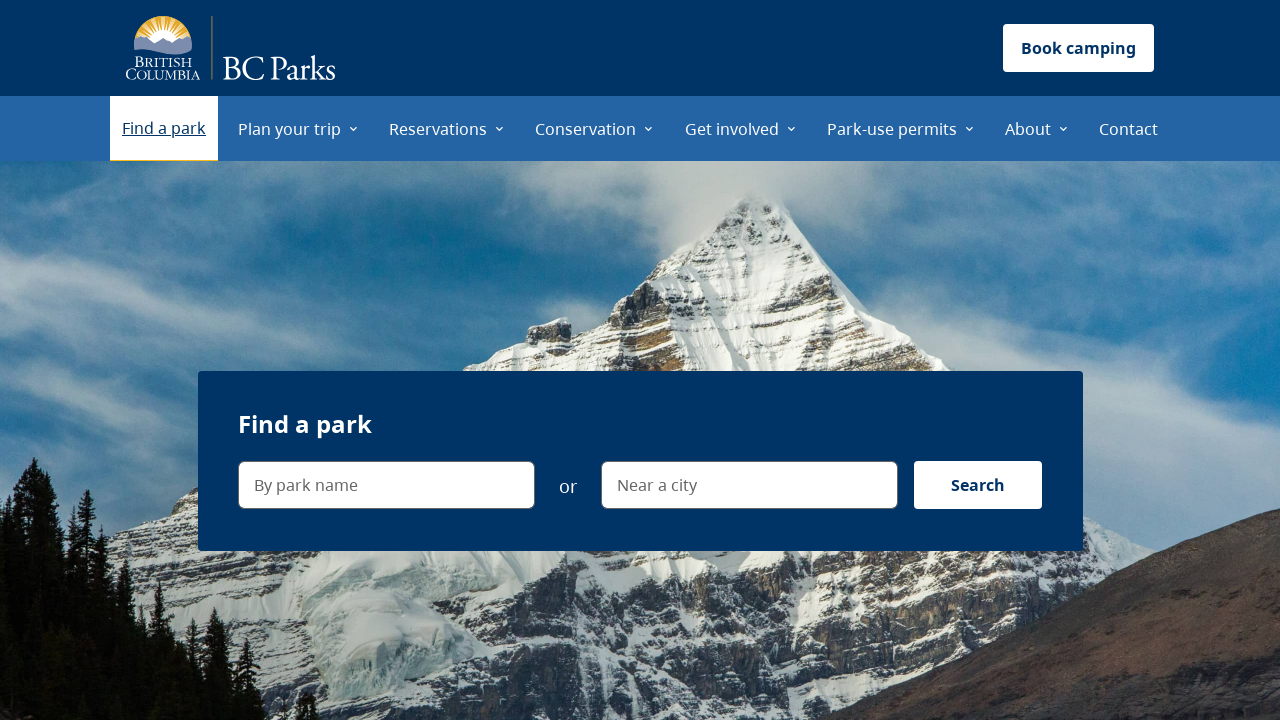

Verified 'Load more results' button is visible
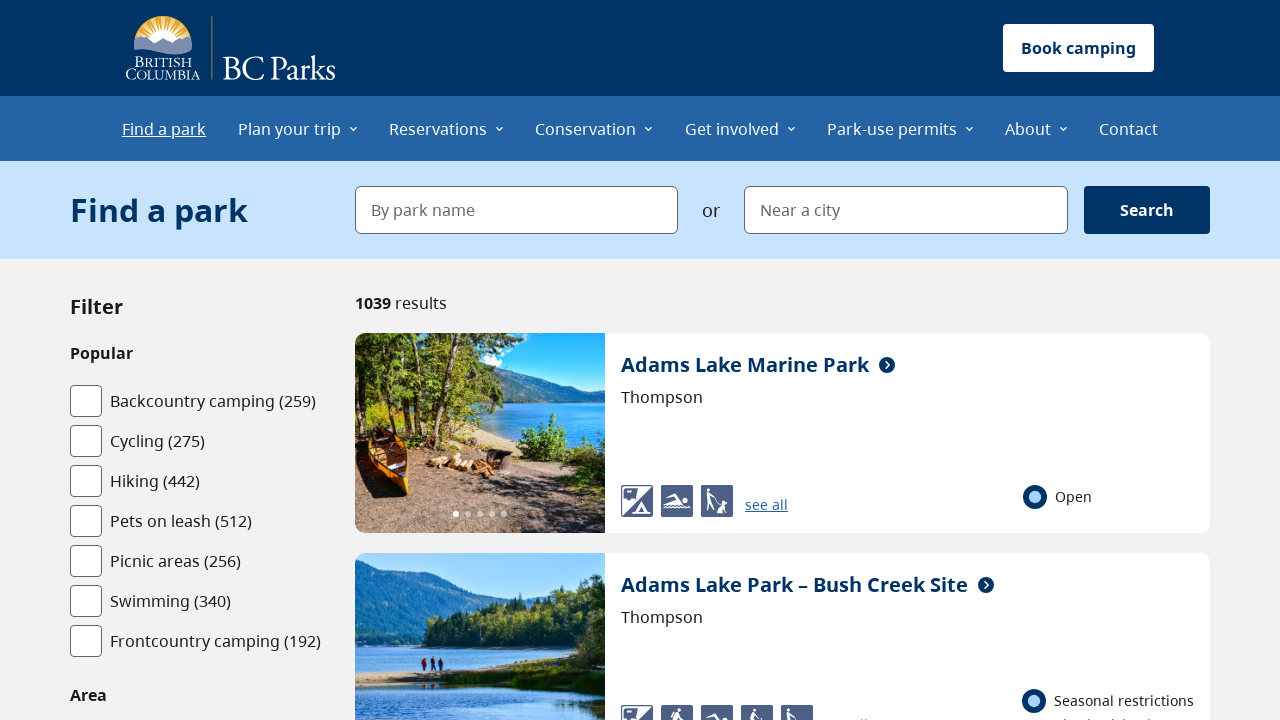

Clicked 'Load more results' button (first time) at (782, 361) on internal:role=button[name="Load more results"i]
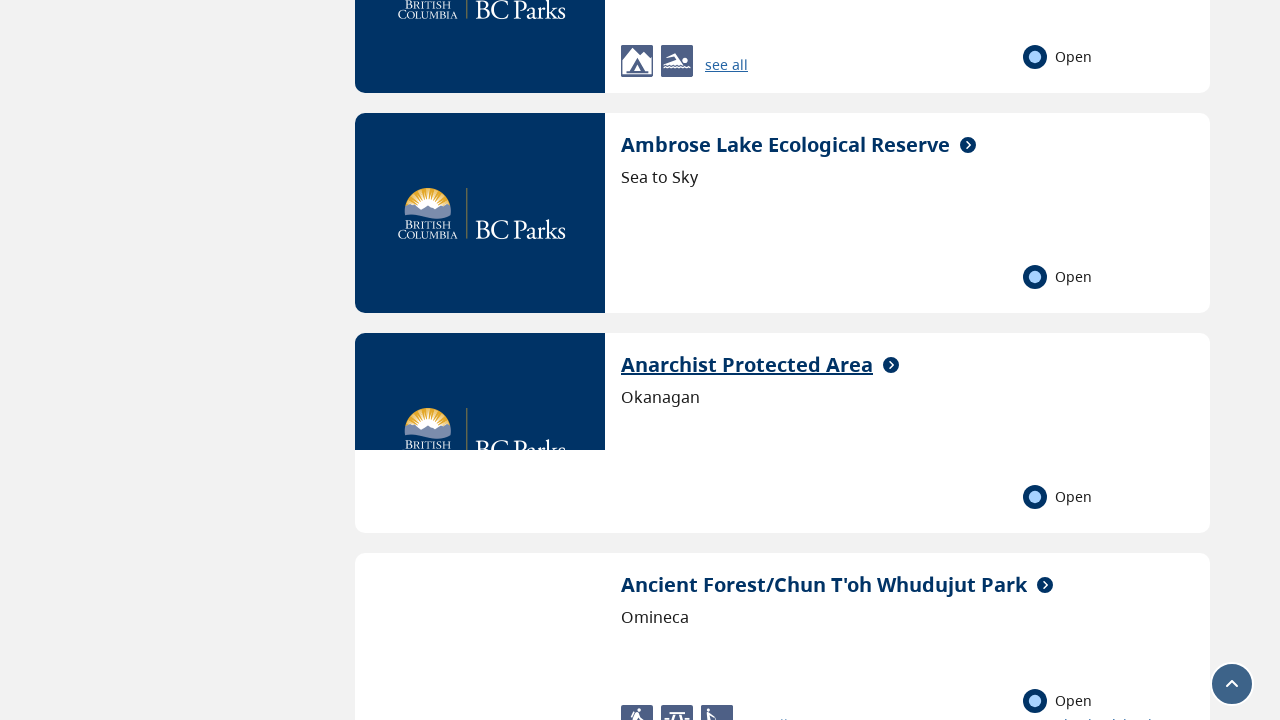

First set of additional results loaded - Anarchist Protected Area appeared
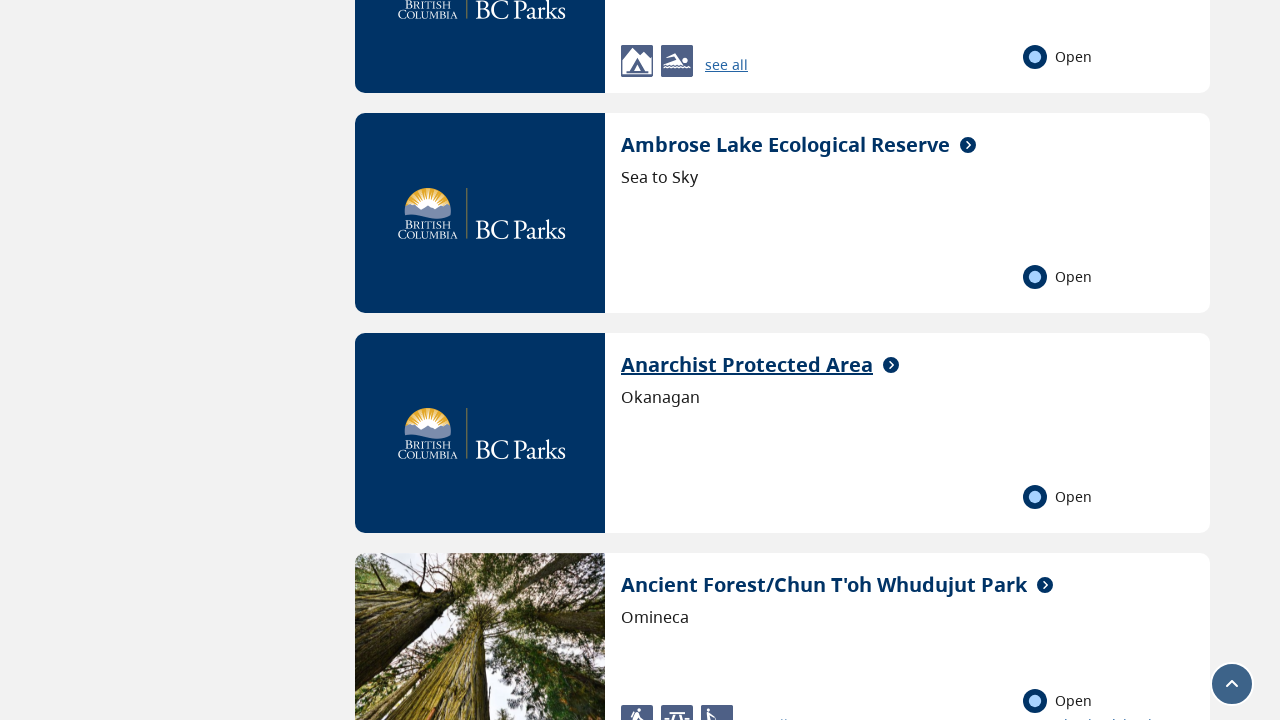

Clicked 'Load more results' button (second time) at (782, 361) on internal:role=button[name="Load more results"i]
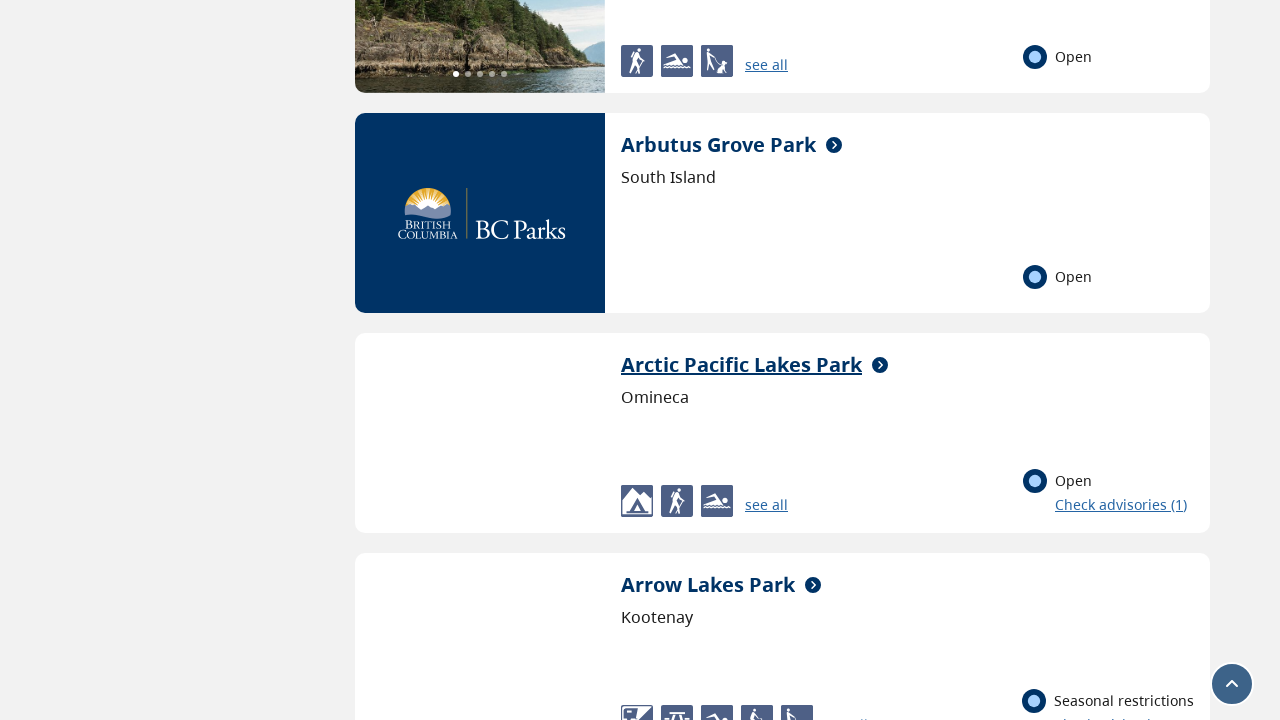

Second set of additional results loaded - Arctic Pacific Lakes Park appeared
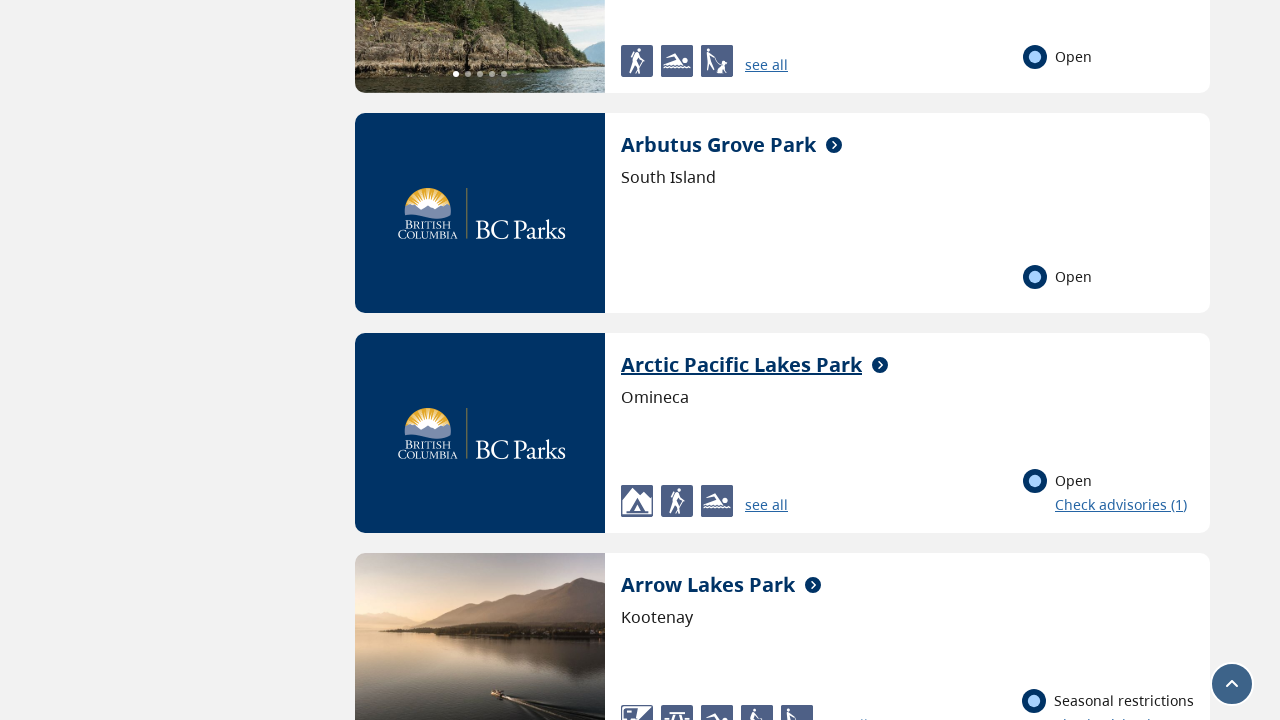

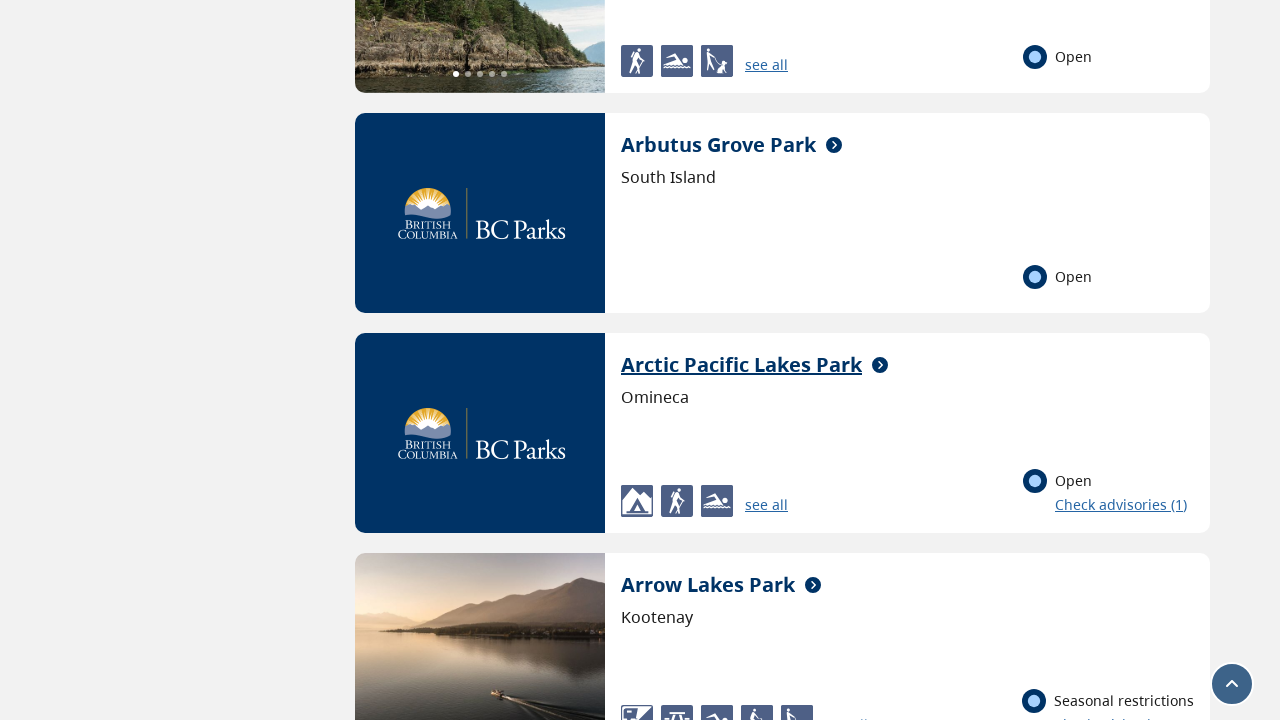